Tests autocomplete input field by entering "India" as the value

Starting URL: https://rahulshettyacademy.com/AutomationPractice/

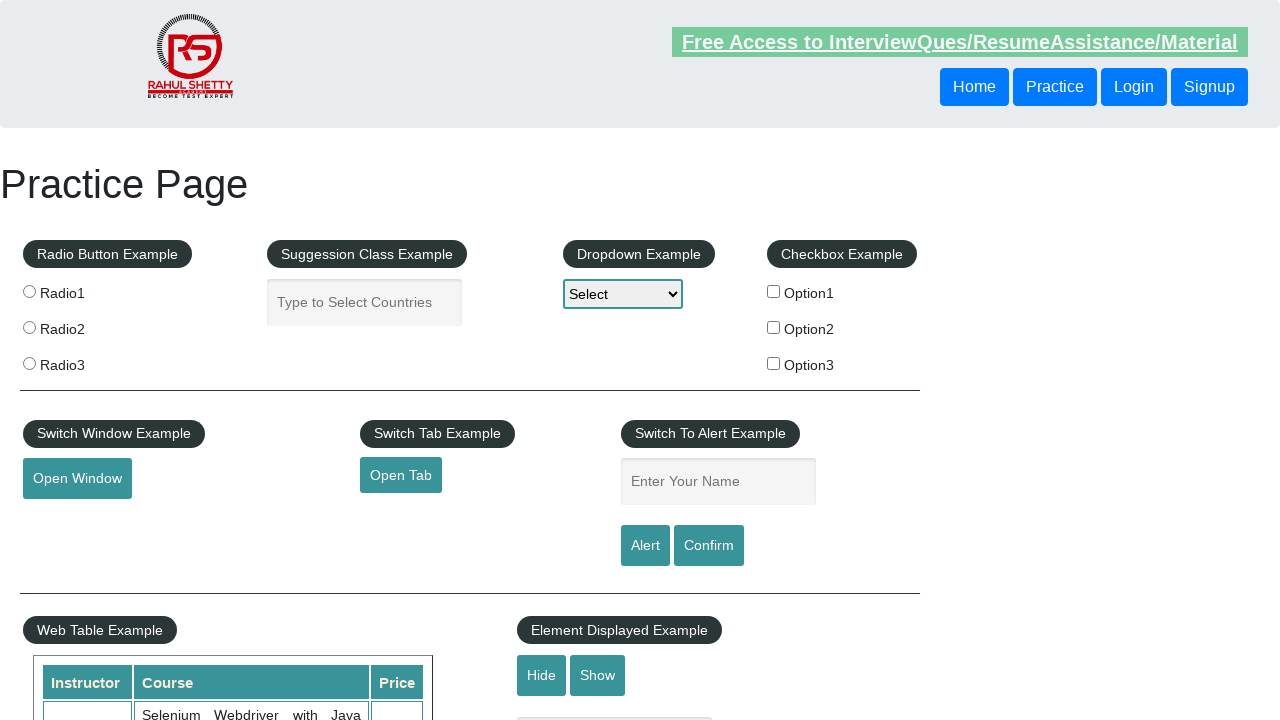

Entered 'India' in the autocomplete input field on #autocomplete
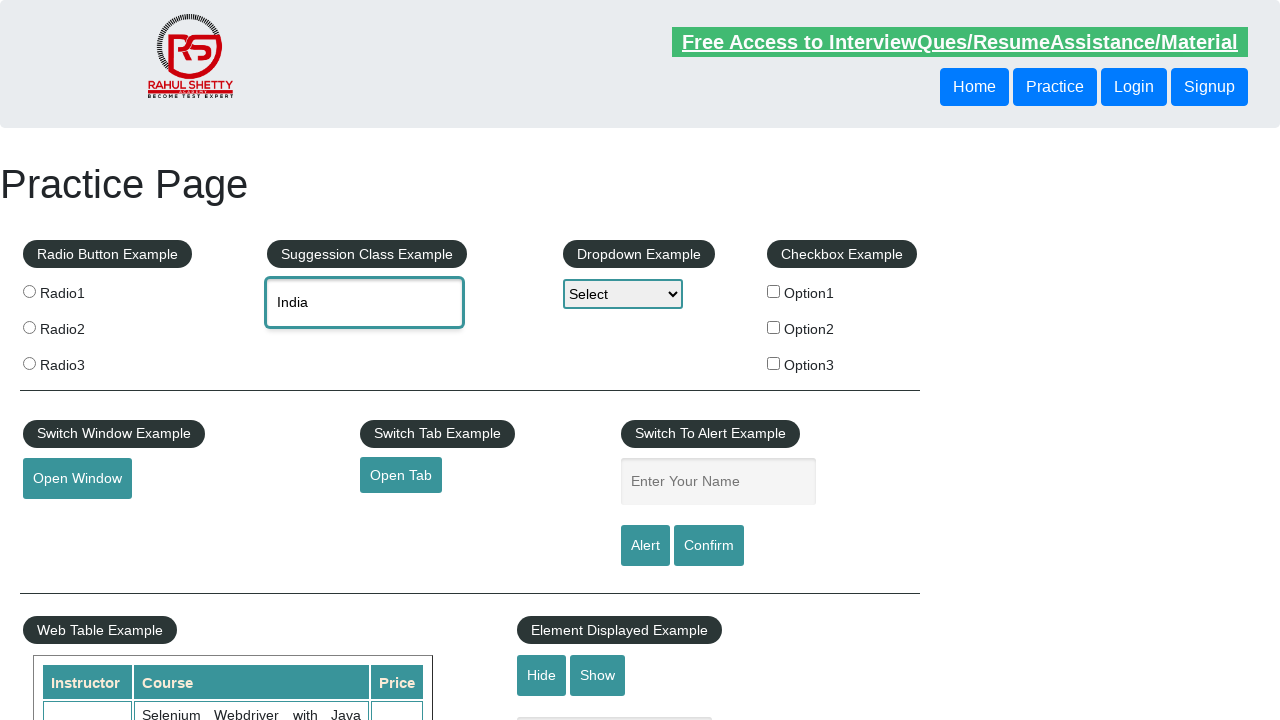

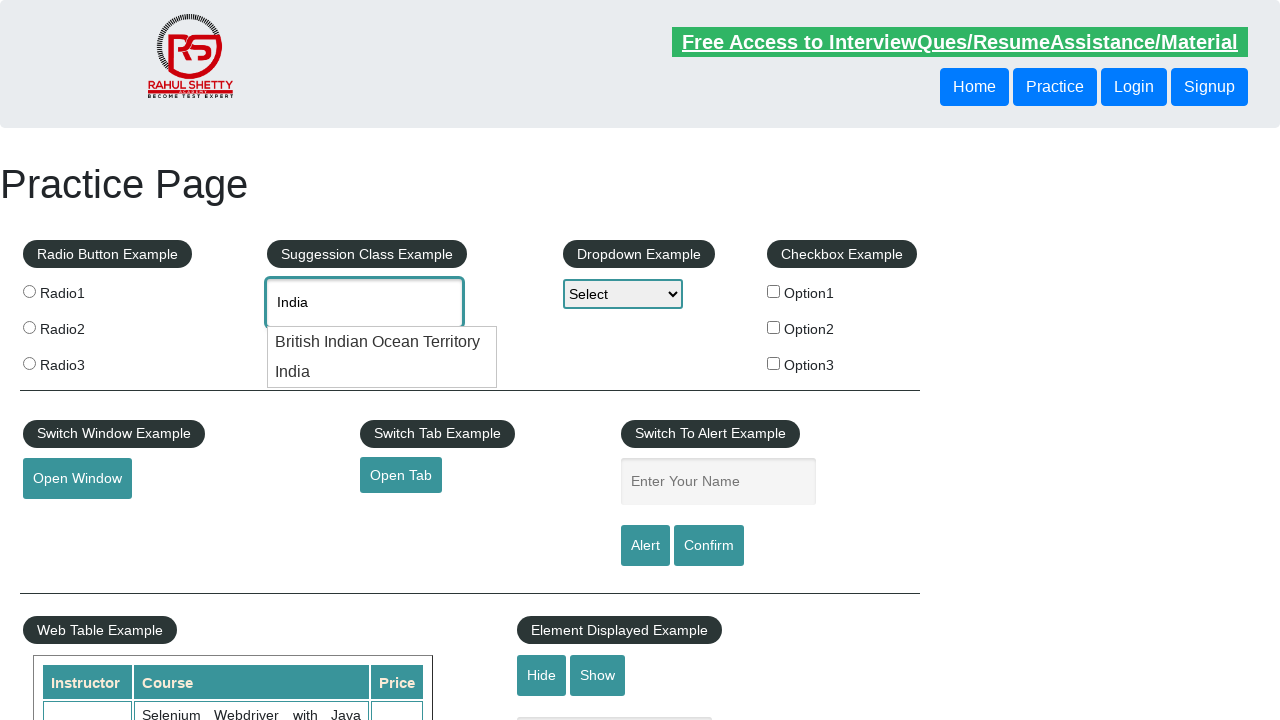